Navigates to Flipkart homepage and verifies basic page properties like title and URL are accessible

Starting URL: https://www.flipkart.com/

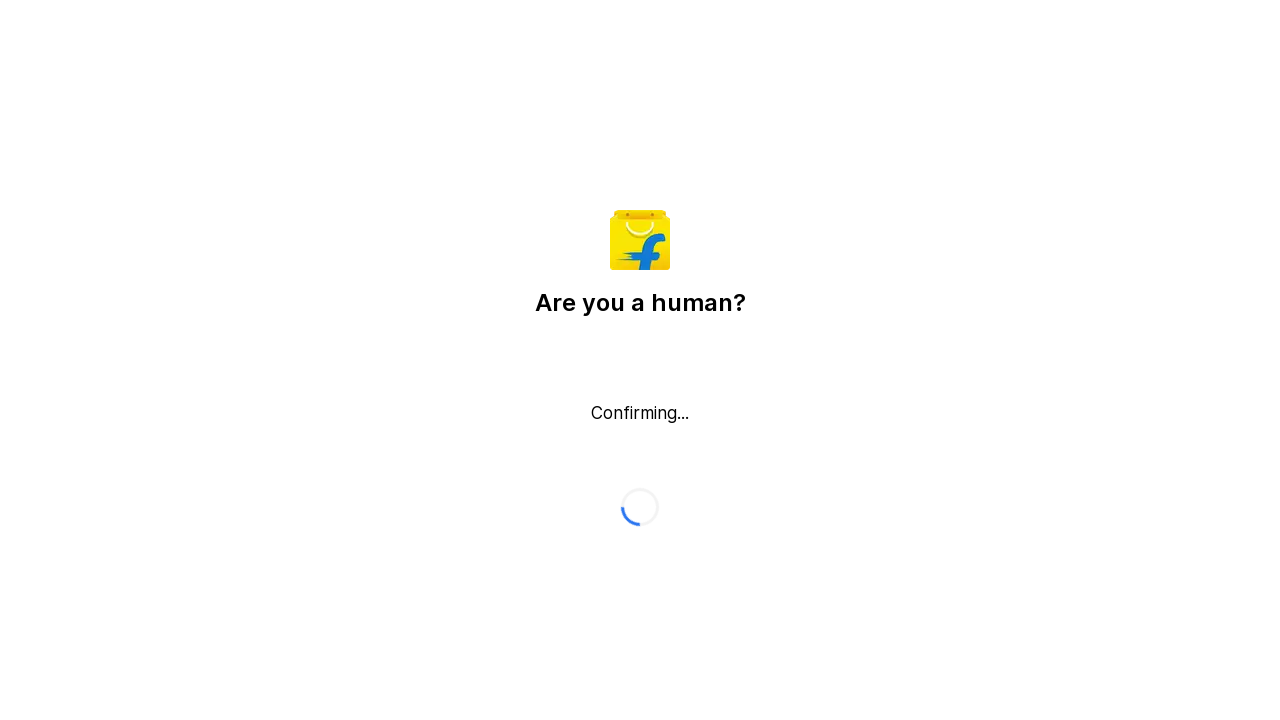

Waited for page to load with domcontentloaded state
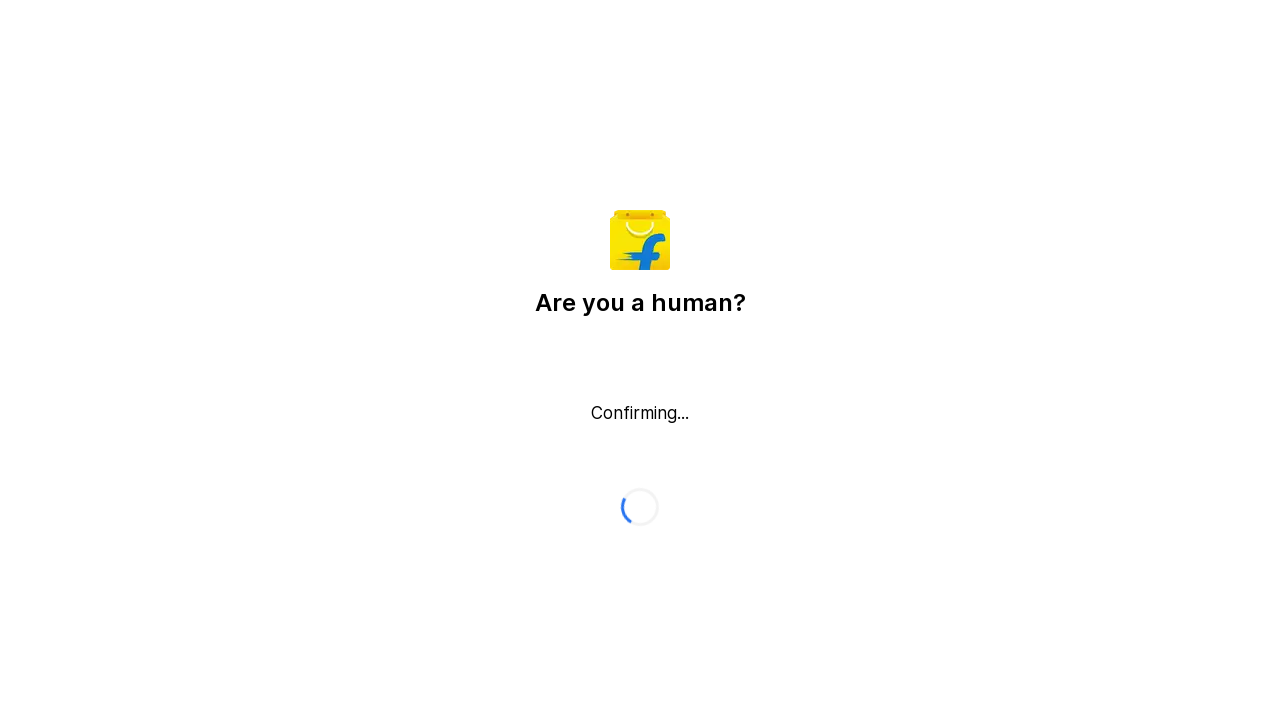

Retrieved page title: 'Flipkart reCAPTCHA'
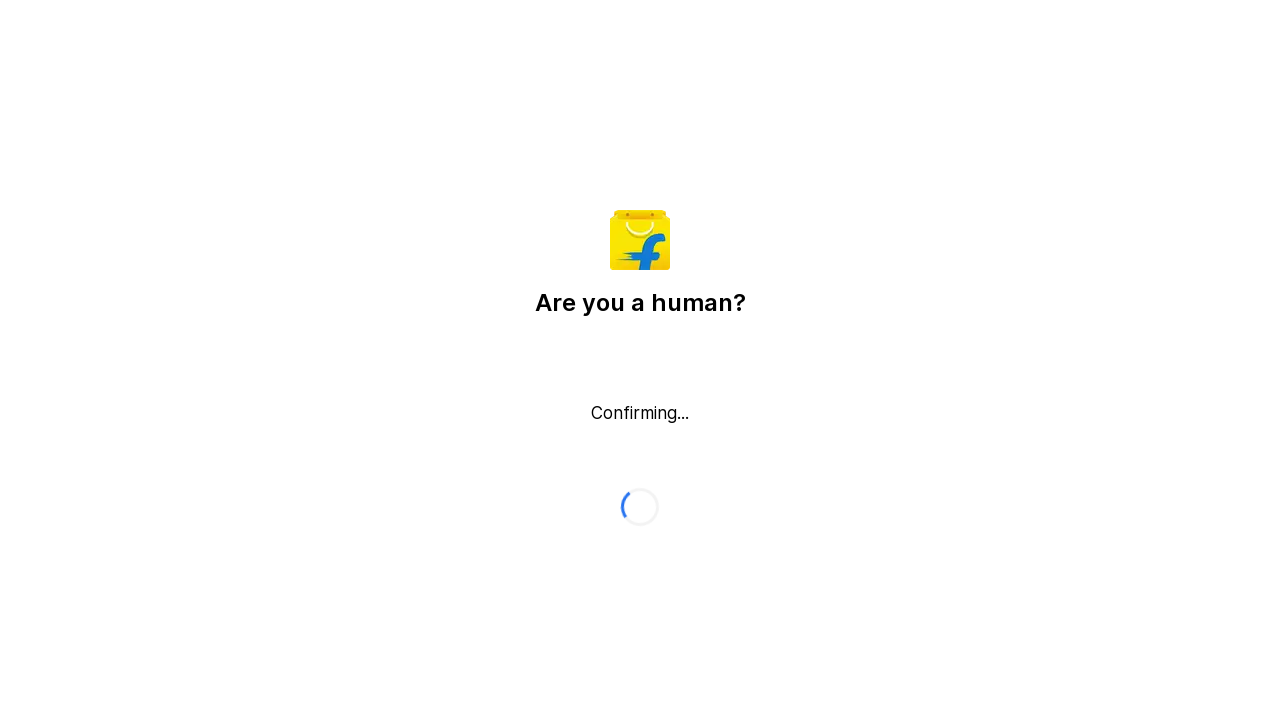

Verified page title is not empty
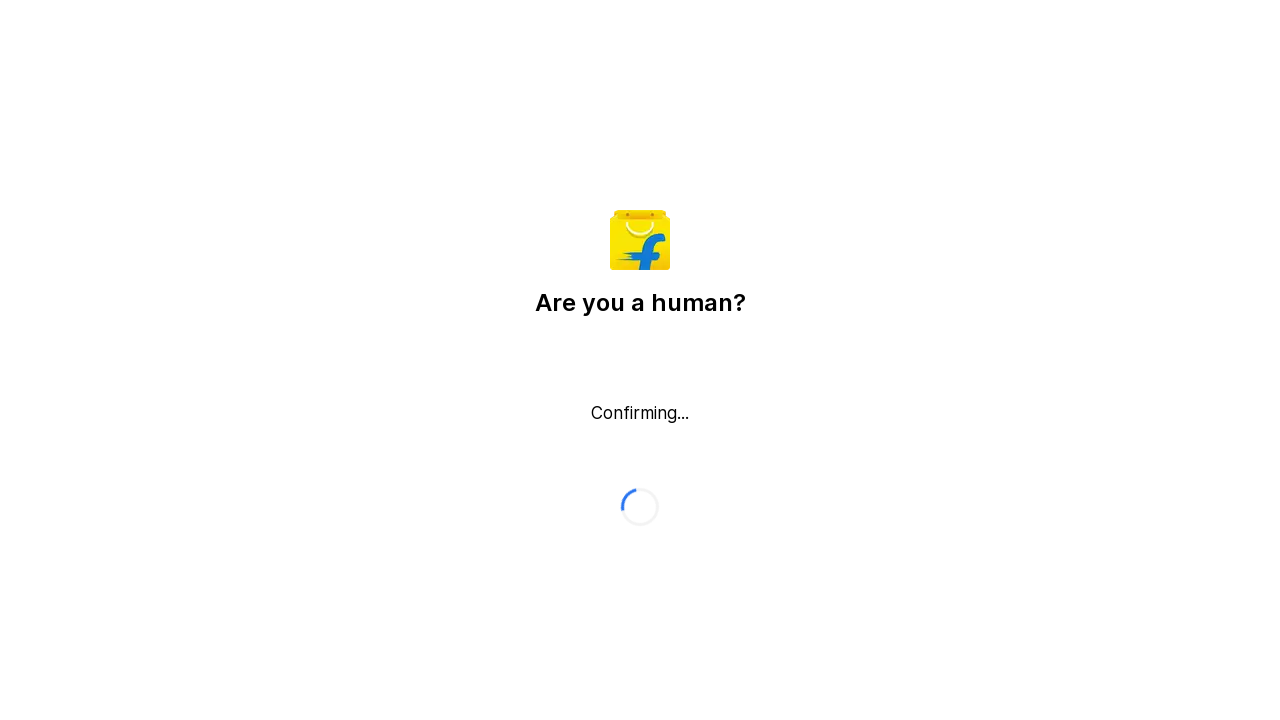

Retrieved current URL: 'https://www.flipkart.com/'
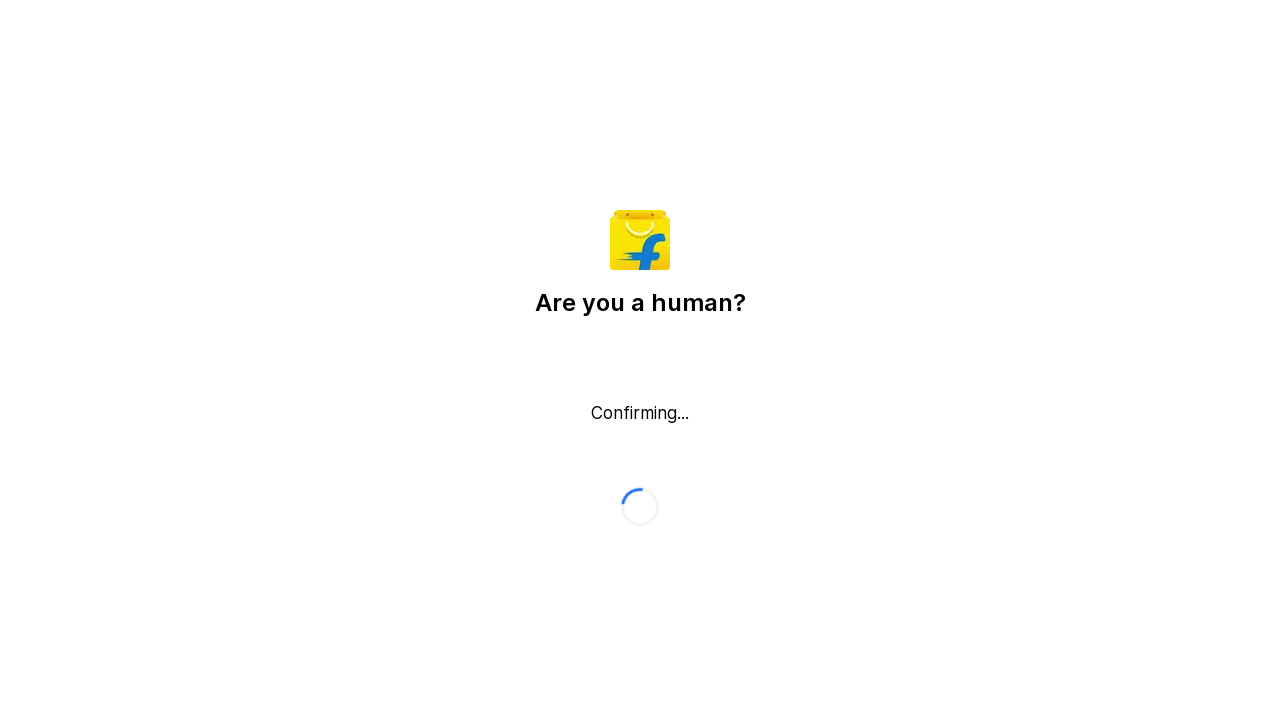

Verified current URL contains 'flipkart.com'
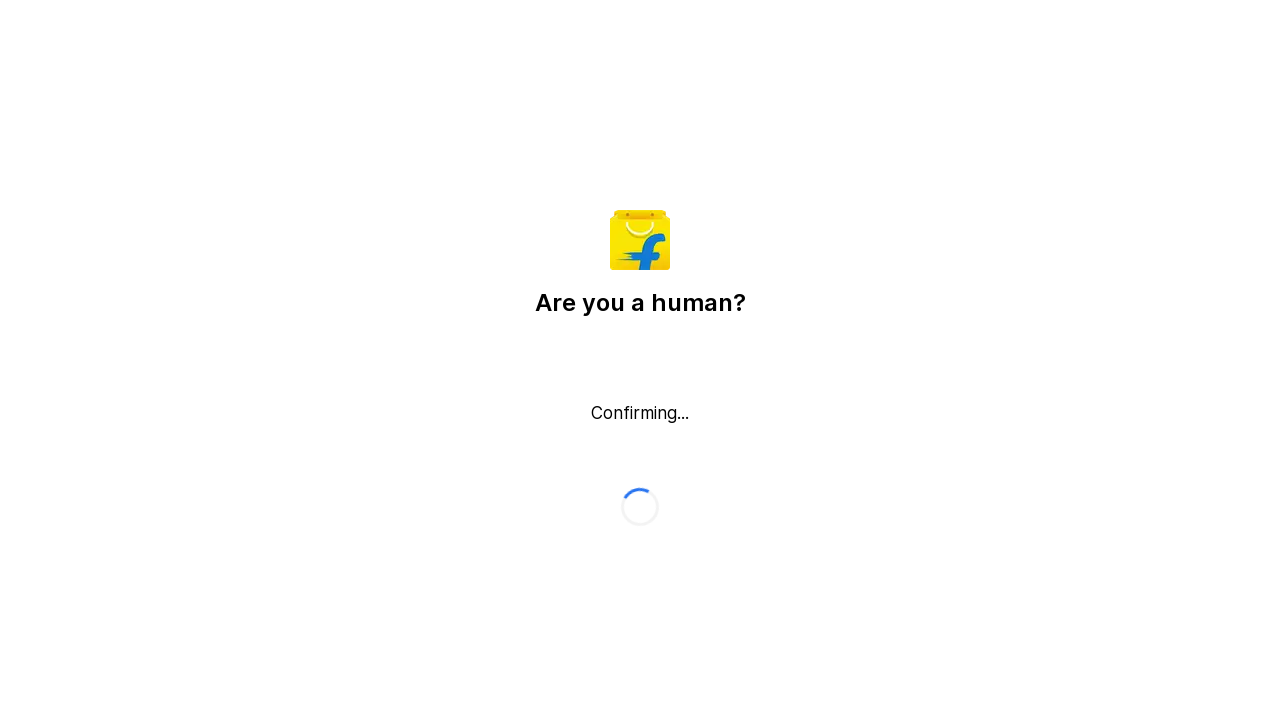

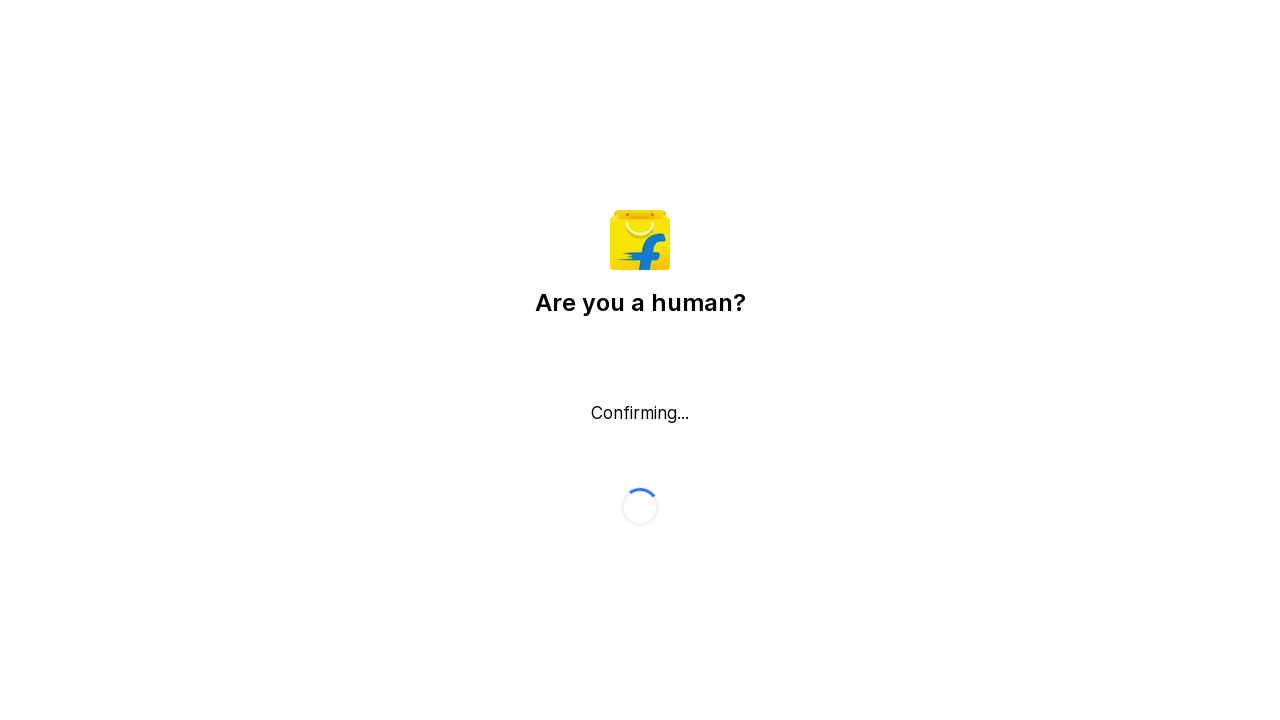